Tests scrolling to the bottom and top of the page using END and HOME keys

Starting URL: https://www.techproeducation.com

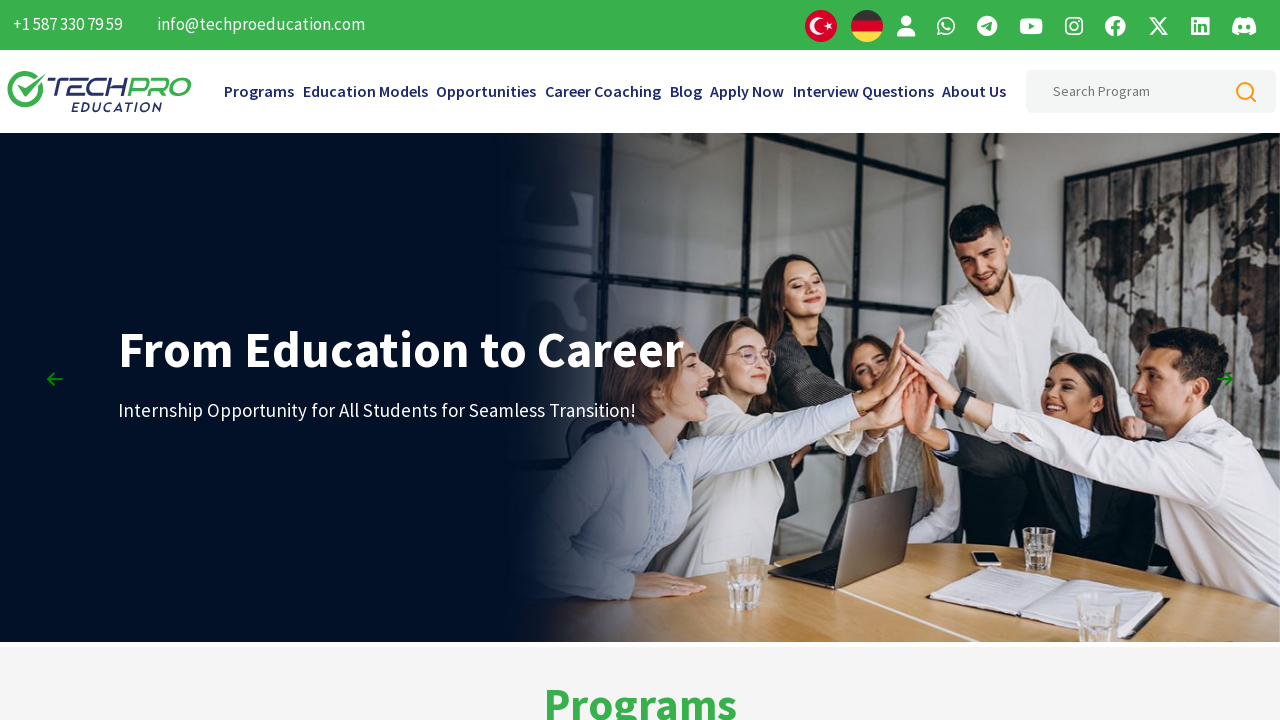

Pressed END key to scroll to bottom of page
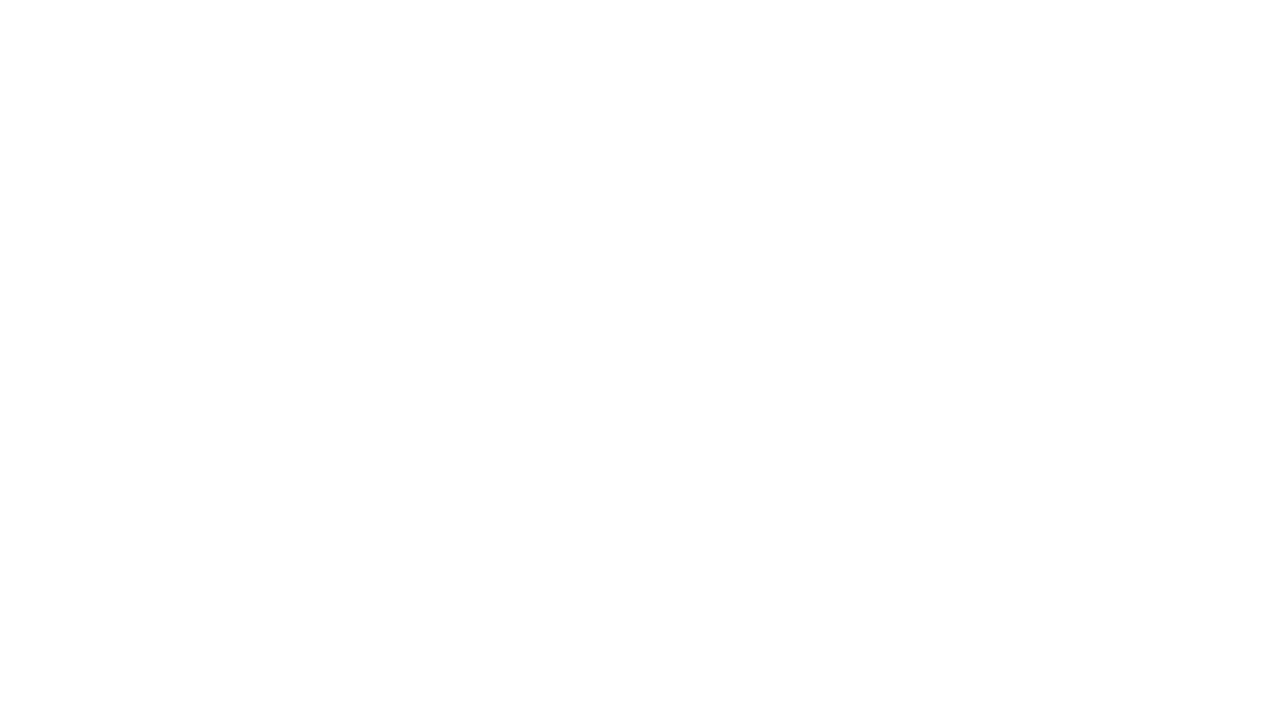

Waited 2 seconds for visual feedback after scrolling to bottom
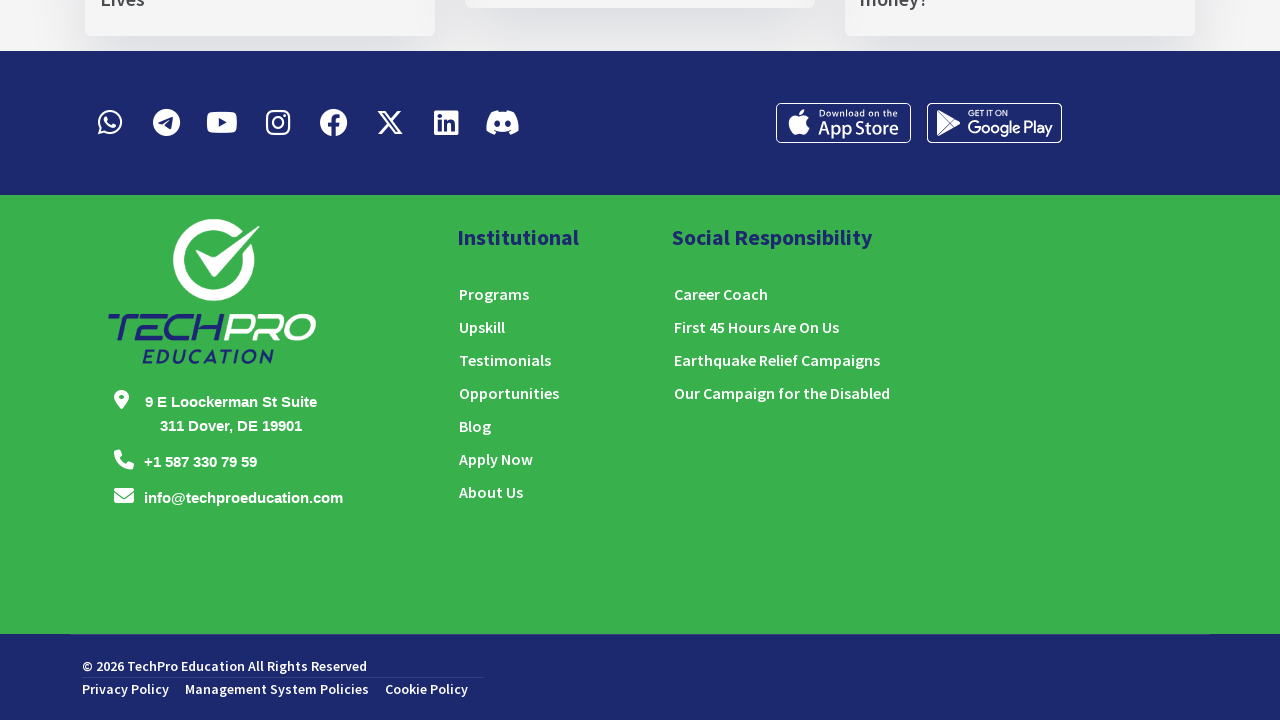

Pressed HOME key to scroll to top of page
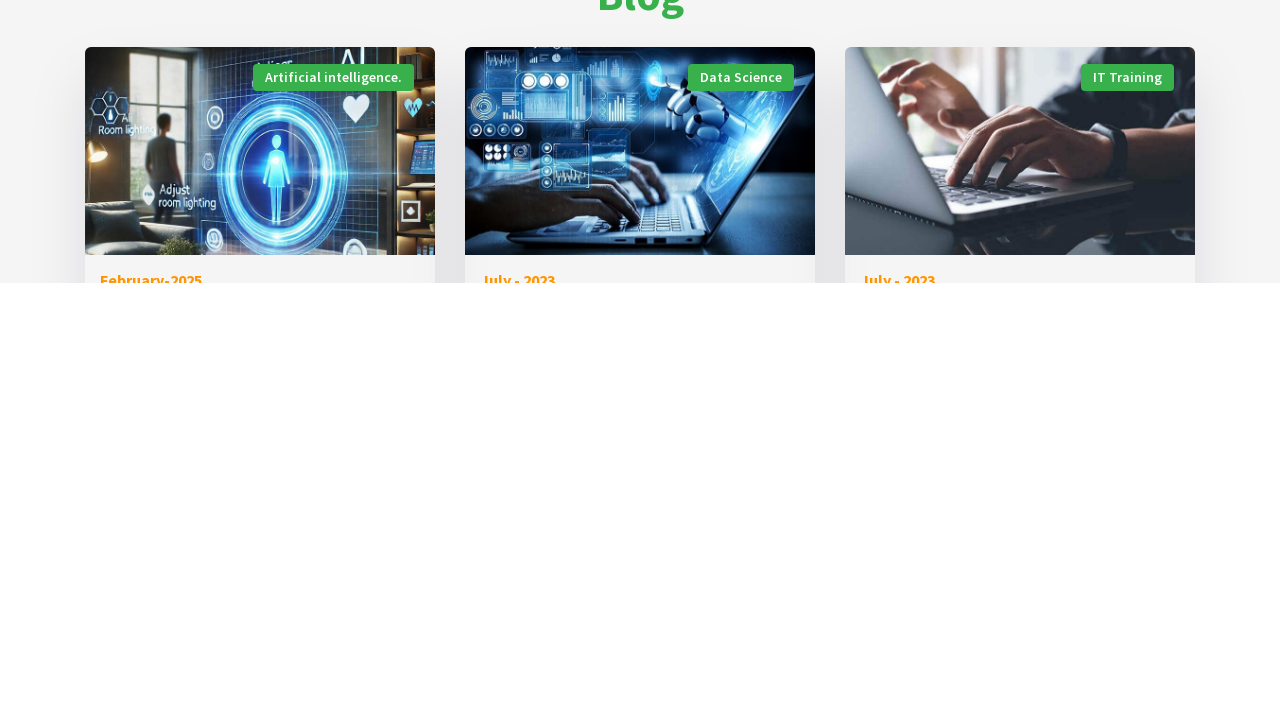

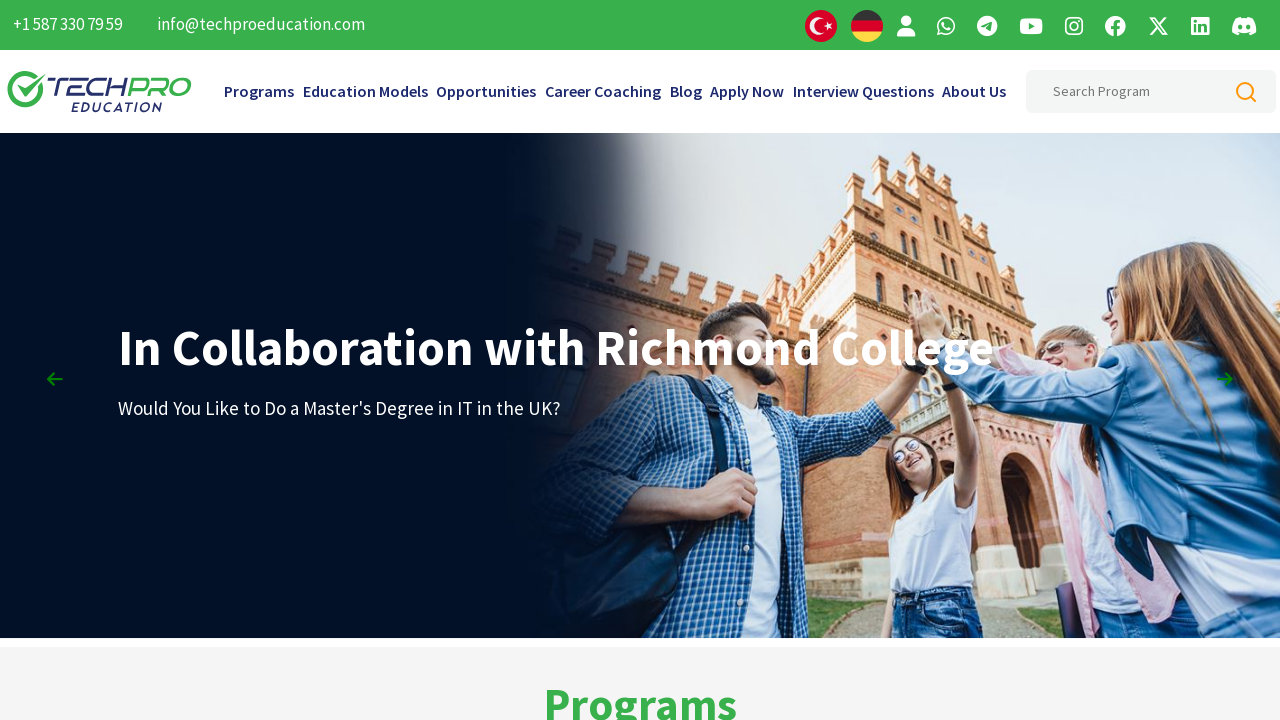